Verifies that the Contact Us link is visible on the homepage

Starting URL: https://demoblaze.com/

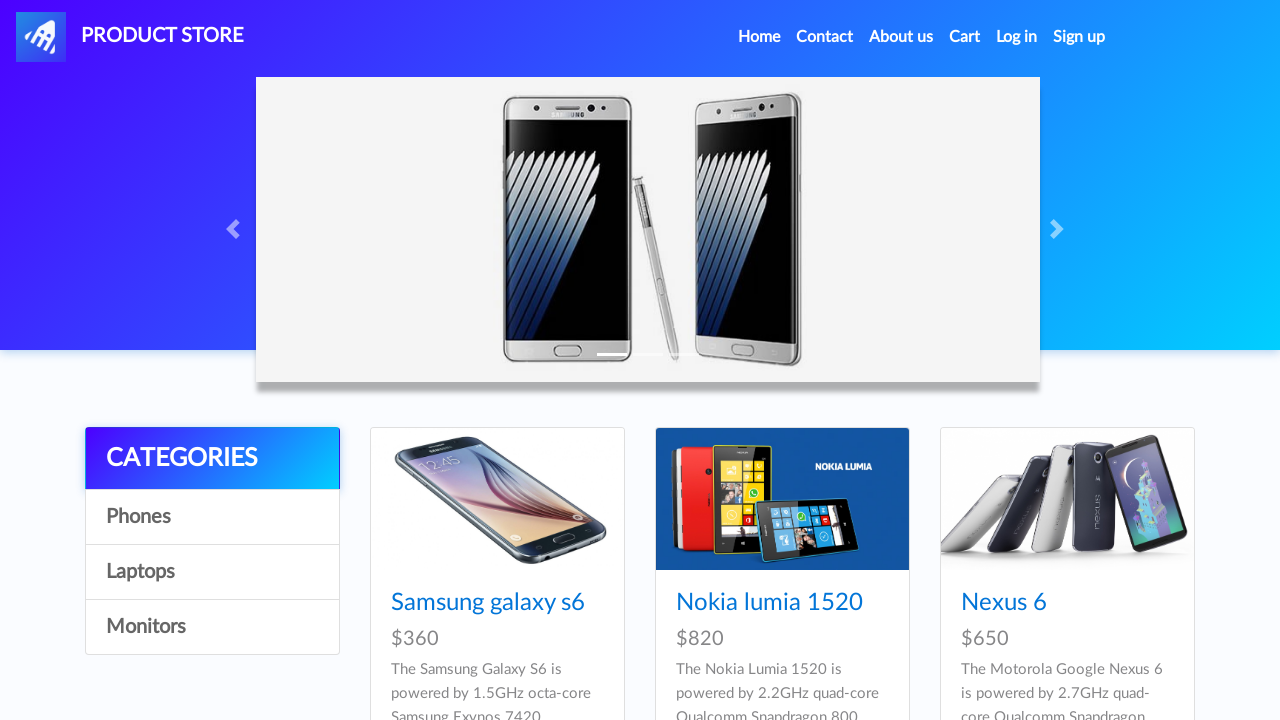

Contact Us link became visible on the homepage
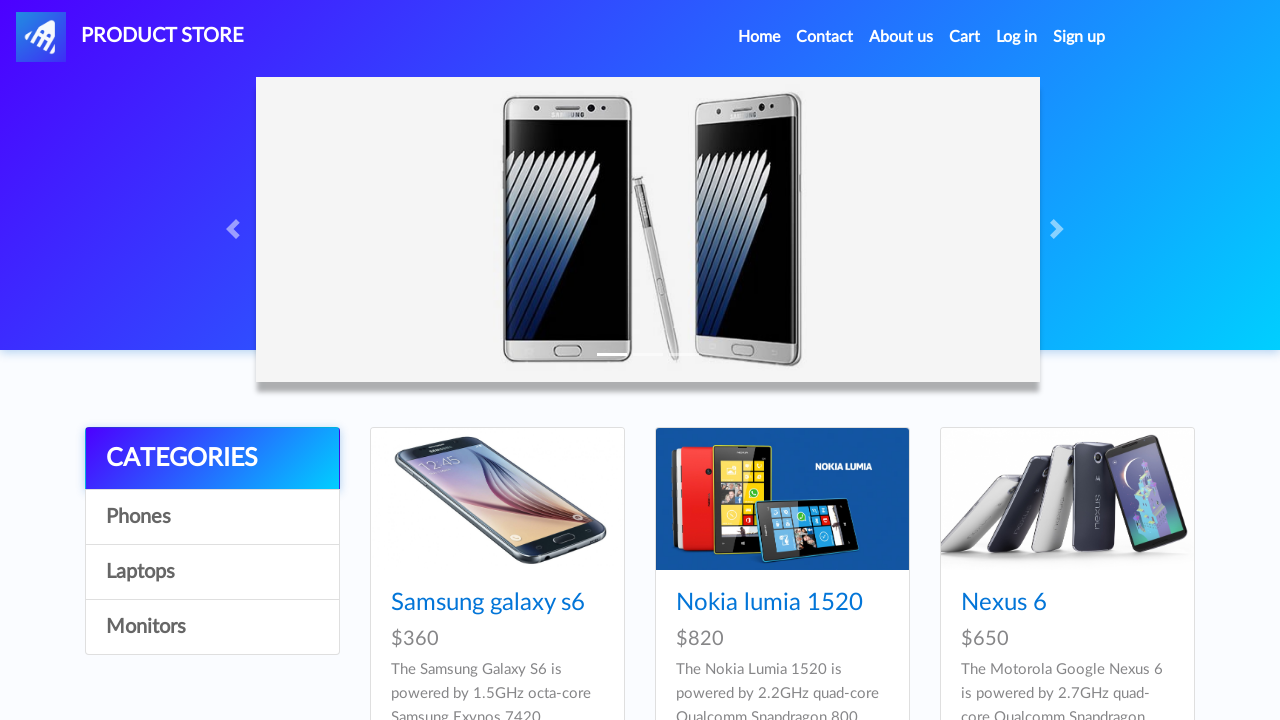

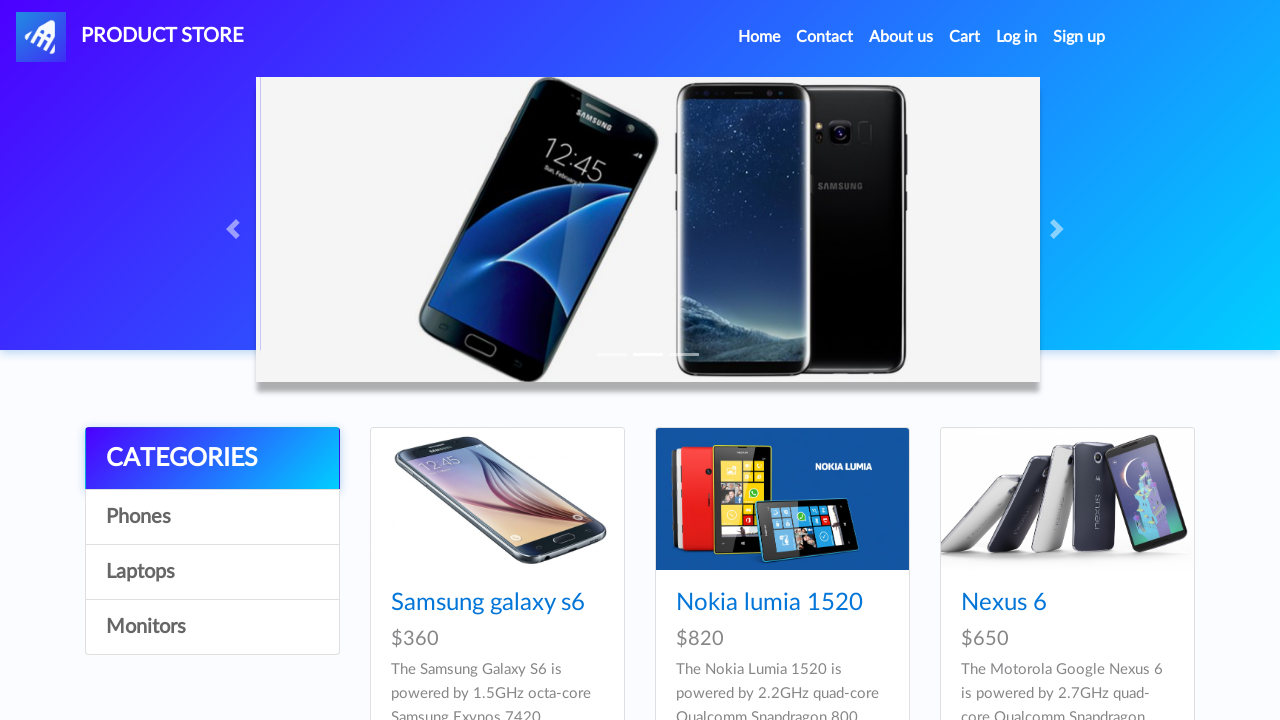